Tests CSS selector by class name, locating form controls and filling the email field

Starting URL: https://testautomationpractice.blogspot.com/?m=1

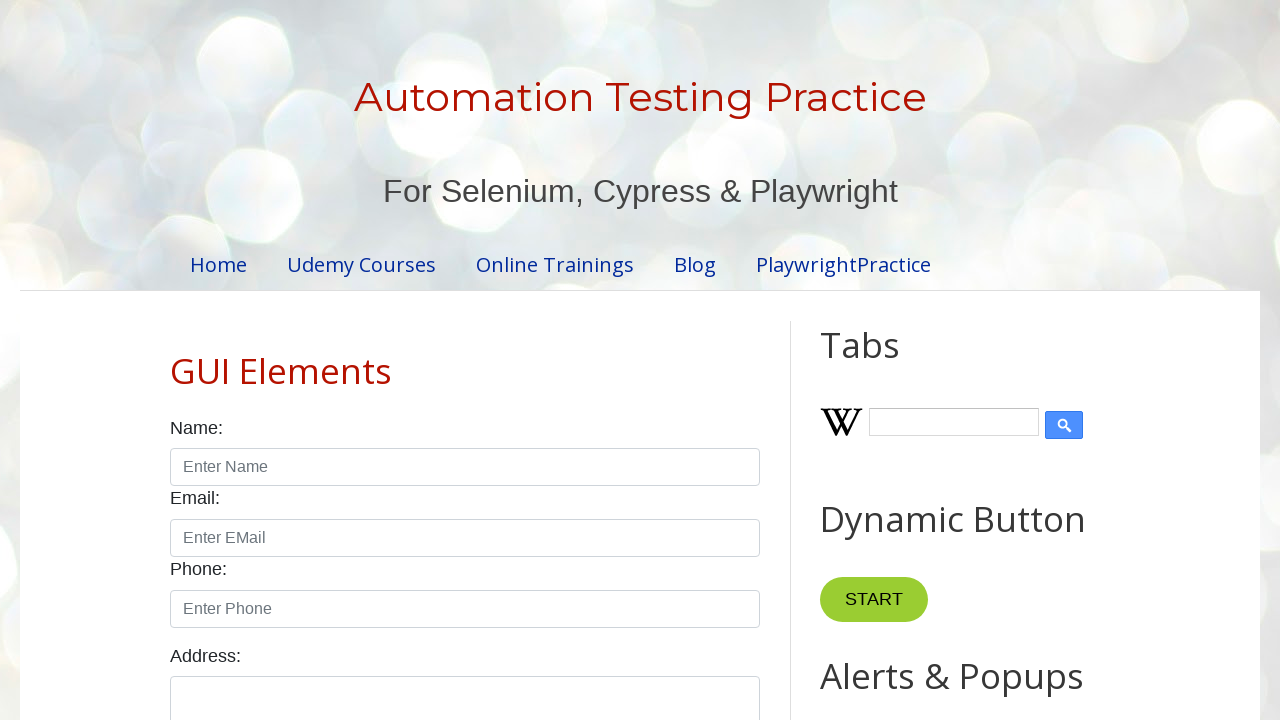

Located form control element by class name and filled email field with 'jackrobert@gmail.com' on .form-control >> nth=1
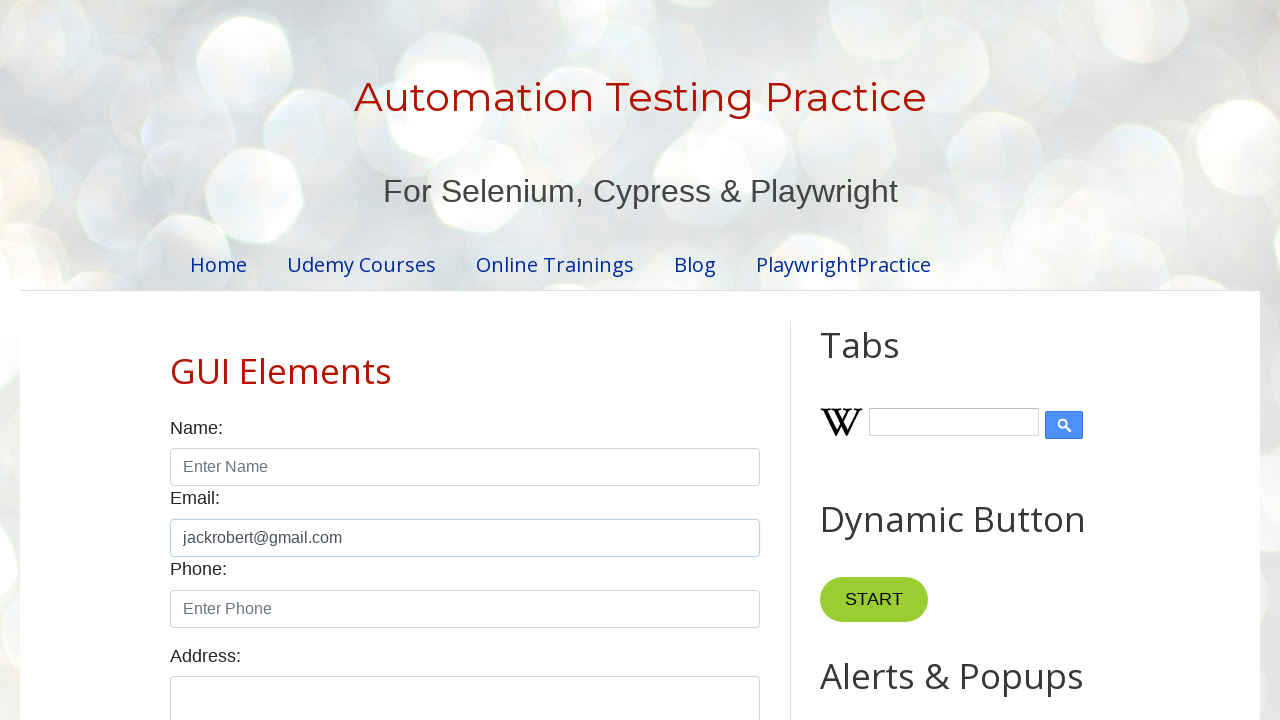

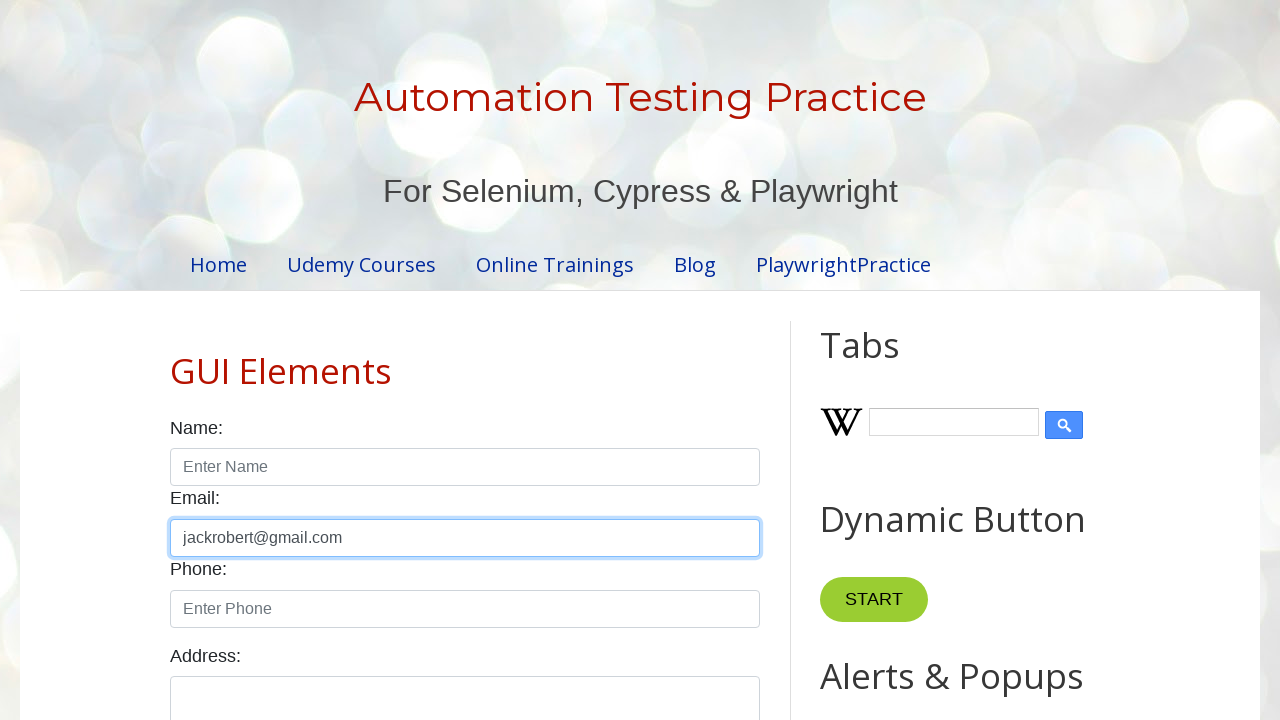